Tests interaction with the "1 to 50" number clicking game by clicking on grid elements

Starting URL: http://zzzscore.com/1to50/

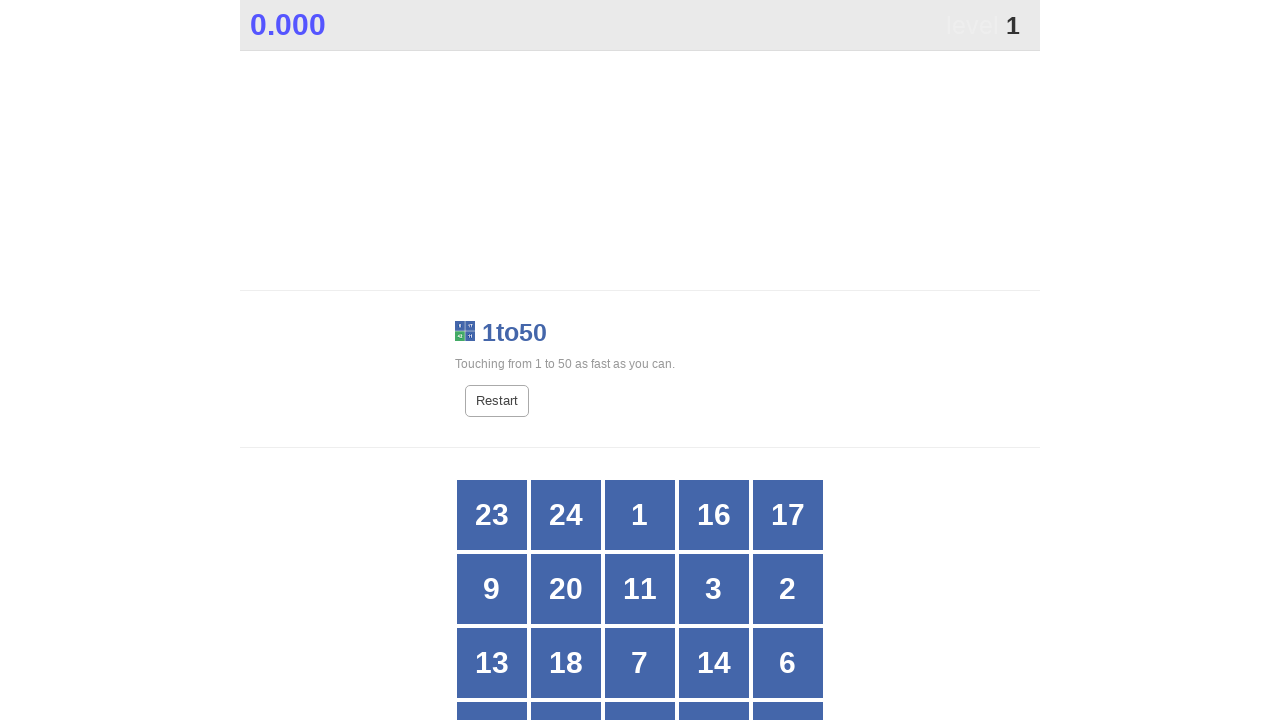

Navigated to 1 to 50 game URL
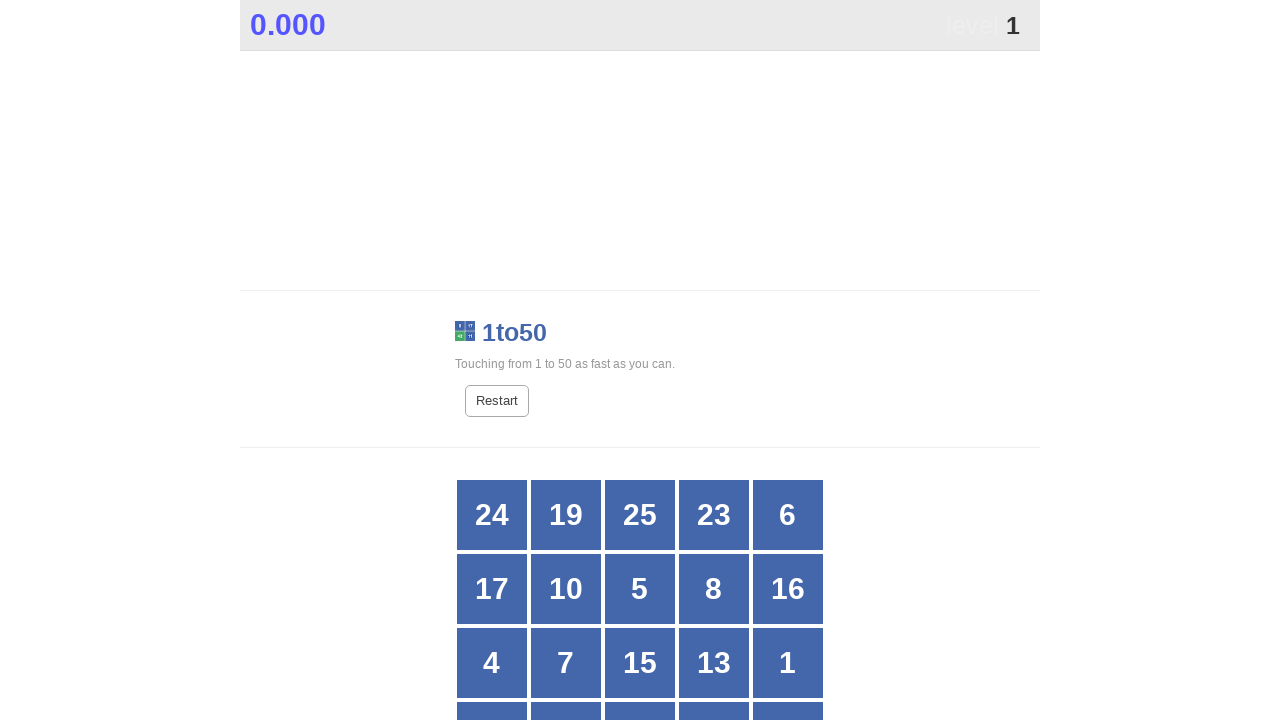

Clicked on grid element in the 1 to 50 game at (714, 515) on xpath=//*[@id="grid"]/div[4]
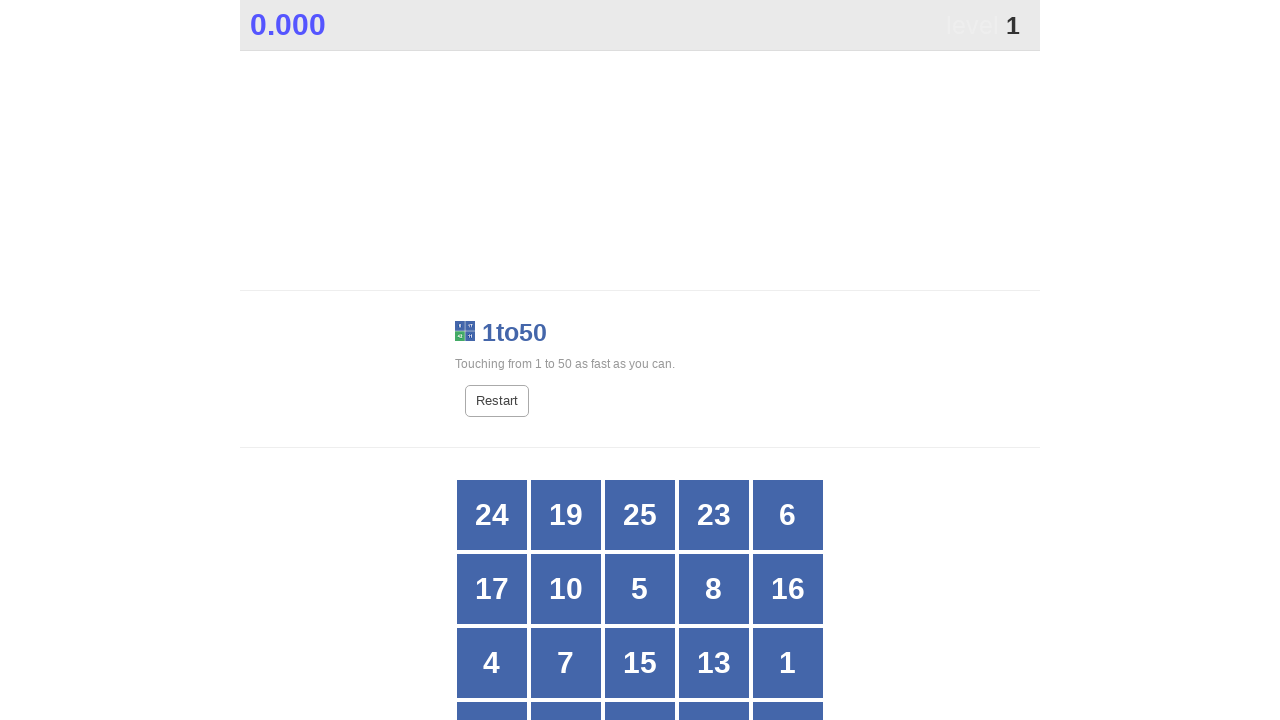

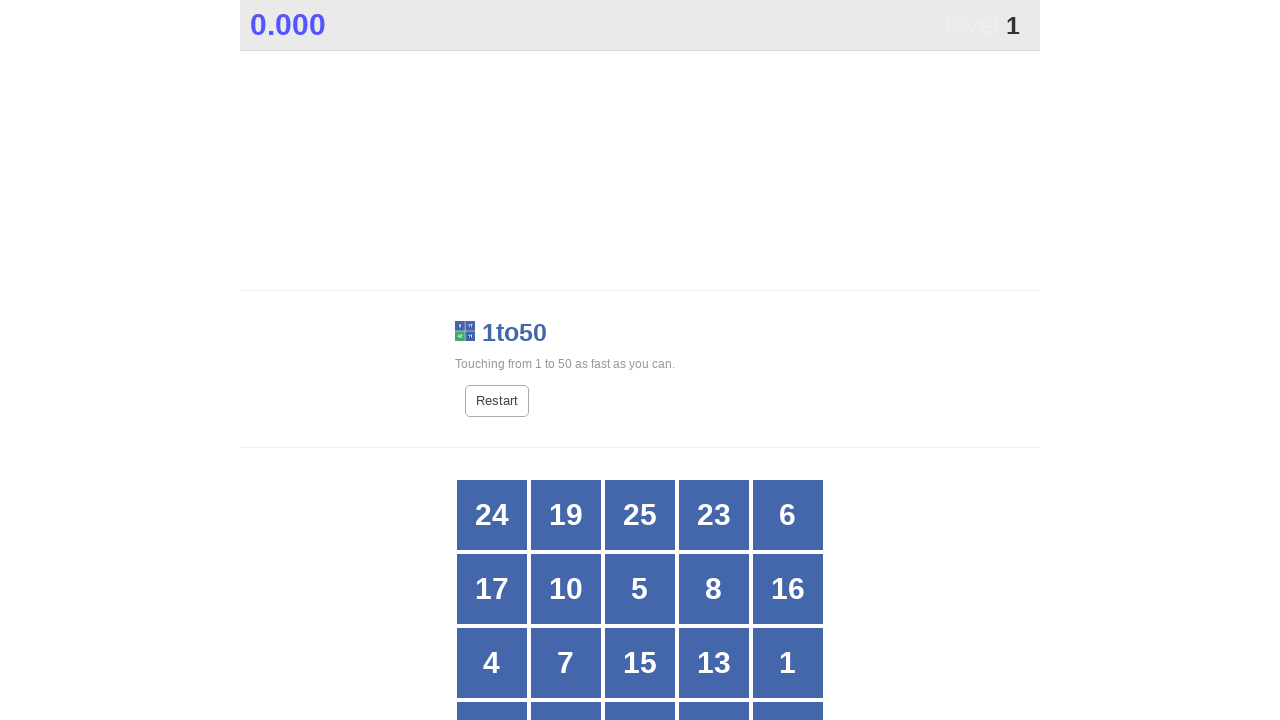